Tests W3Schools search functionality and navigation to tutorial examples by searching for Java tutorials, clicking on "Try it Yourself" button, and switching to the newly opened window

Starting URL: https://www.w3schools.com/

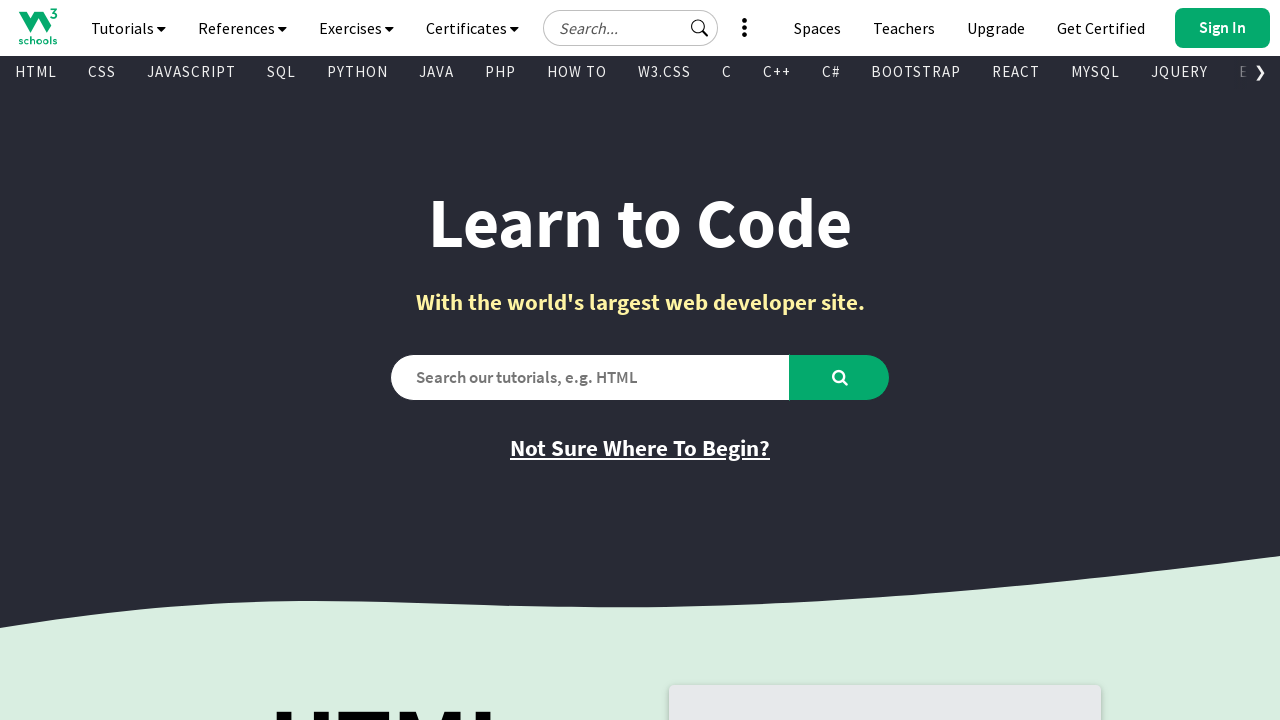

Filled search field with 'java' on input[placeholder='Search our tutorials, e.g. HTML']
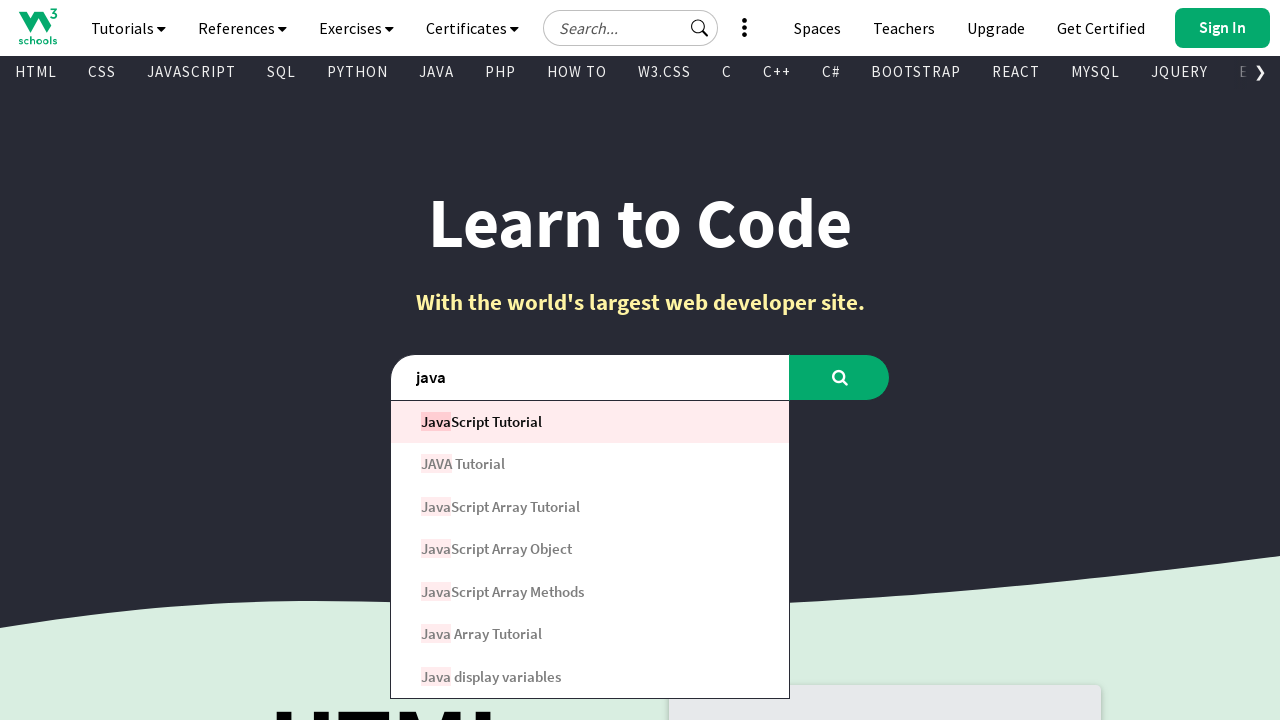

Clicked search button to search for Java tutorials at (840, 377) on button#learntocode_searchbtn
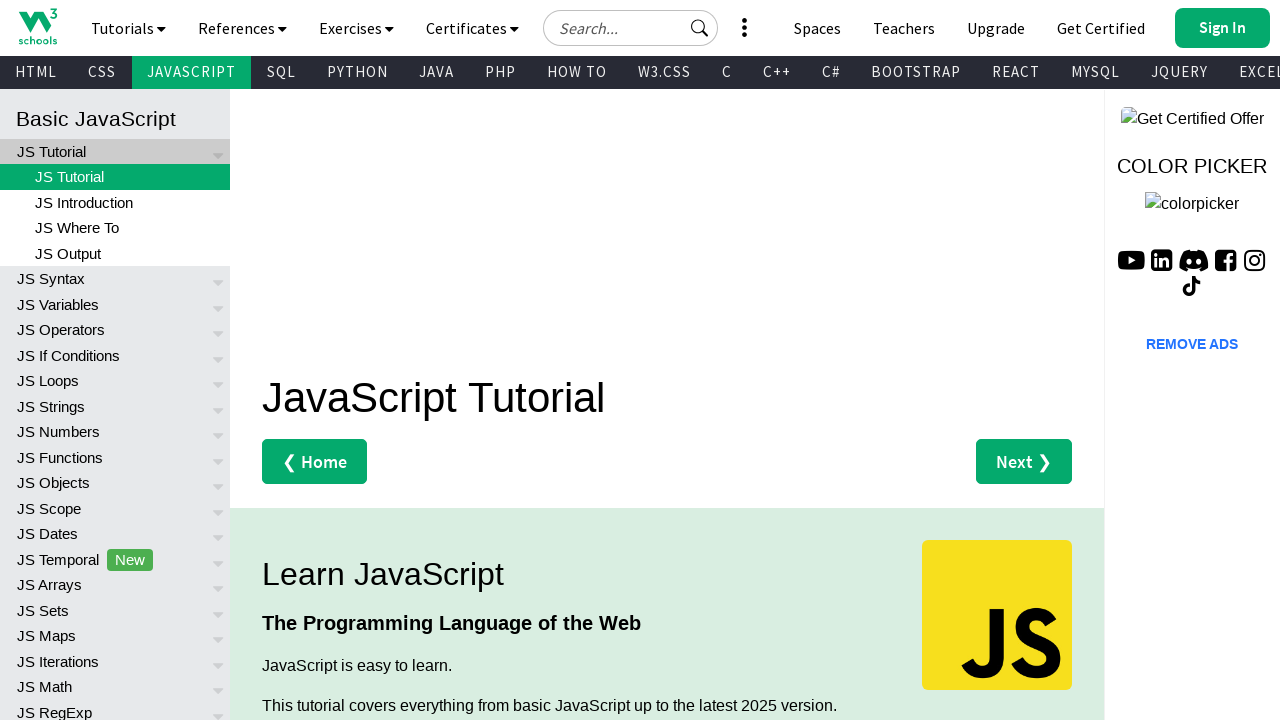

Search results loaded with 'Try it Yourself' buttons visible
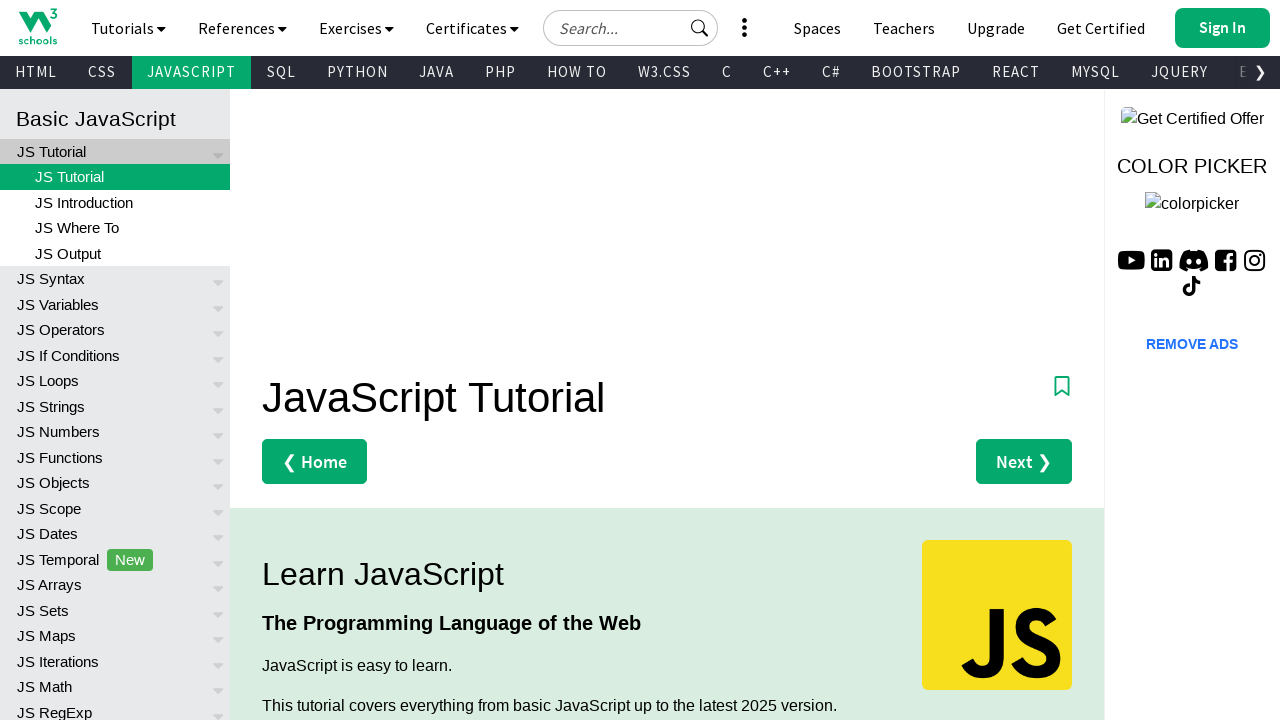

Clicked first 'Try it Yourself' button to open tutorial example at (334, 360) on (//a[@class='w3-btn'])[1]
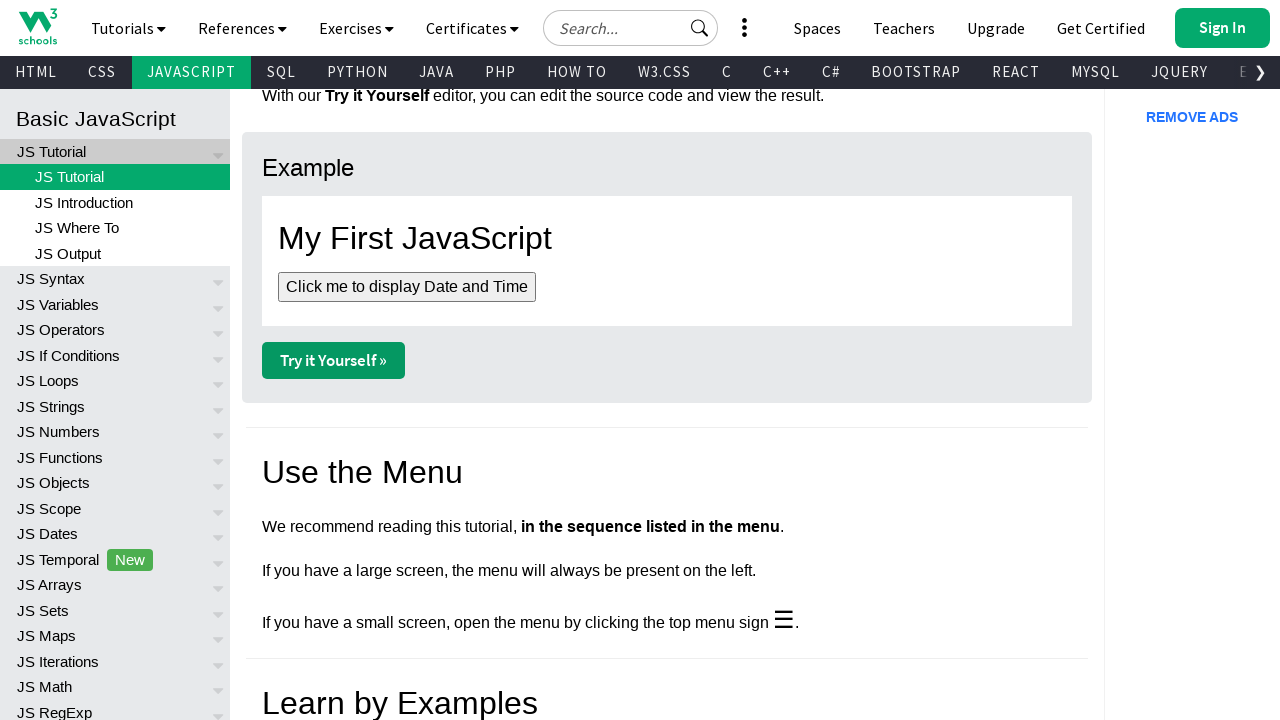

Waited for new tab to open
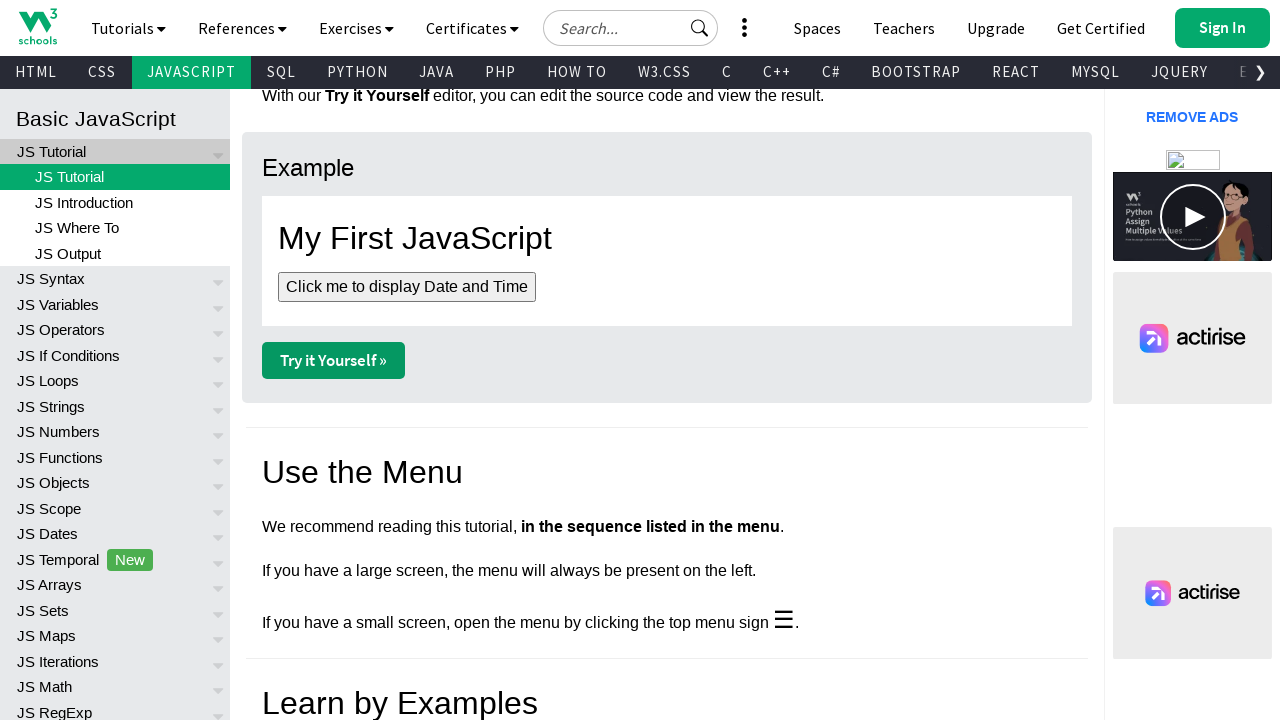

Switched to new window and waited for 'Get Website' button to be visible
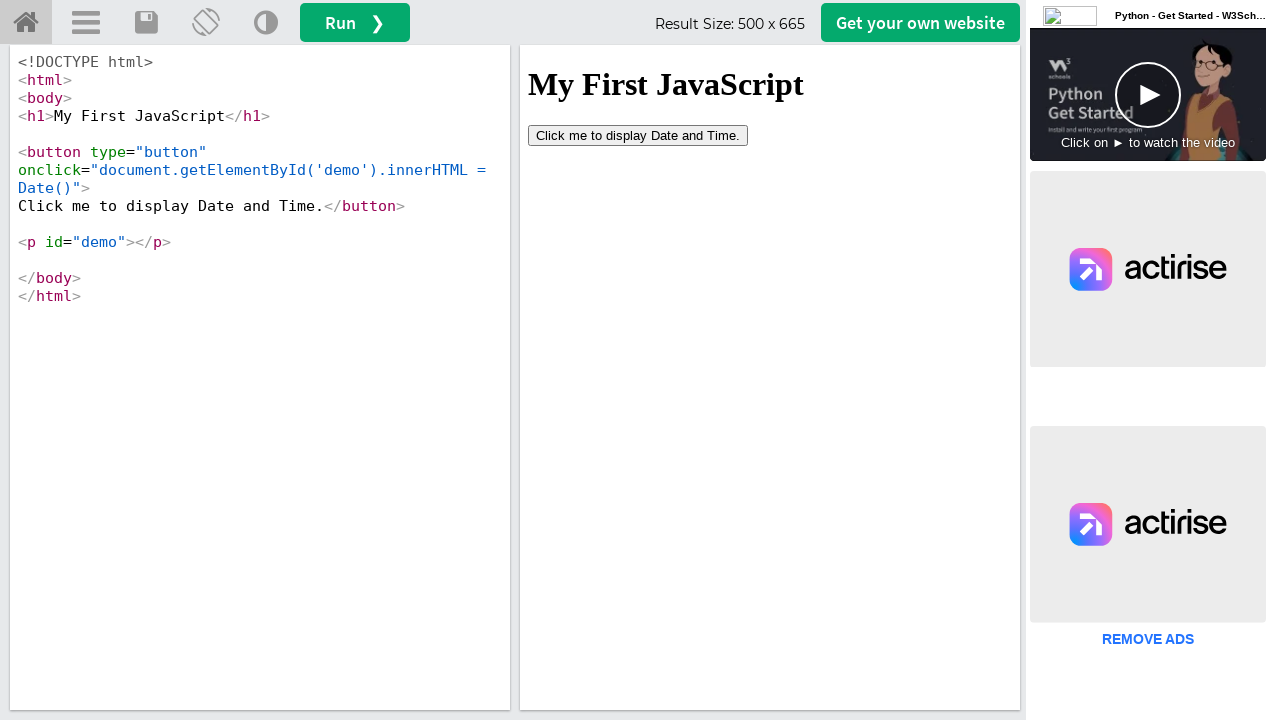

Clicked 'Get Website' button on the tutorial example page at (920, 22) on a#getwebsitebtn
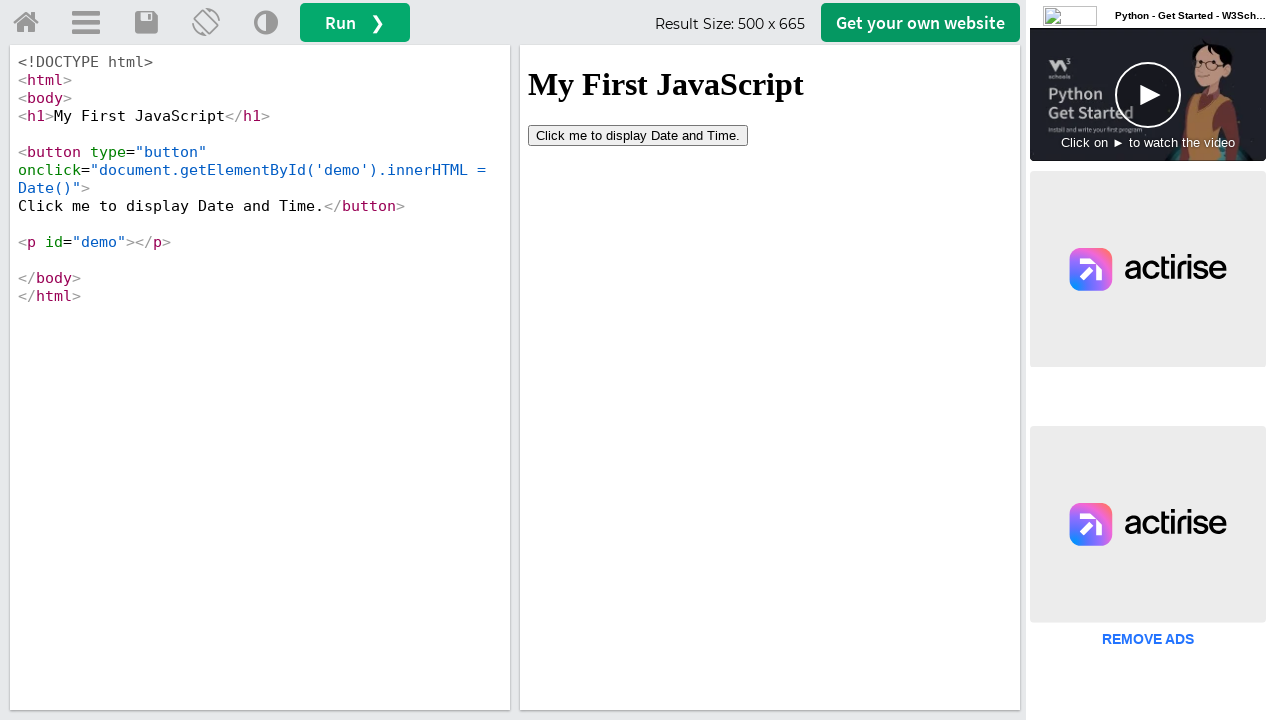

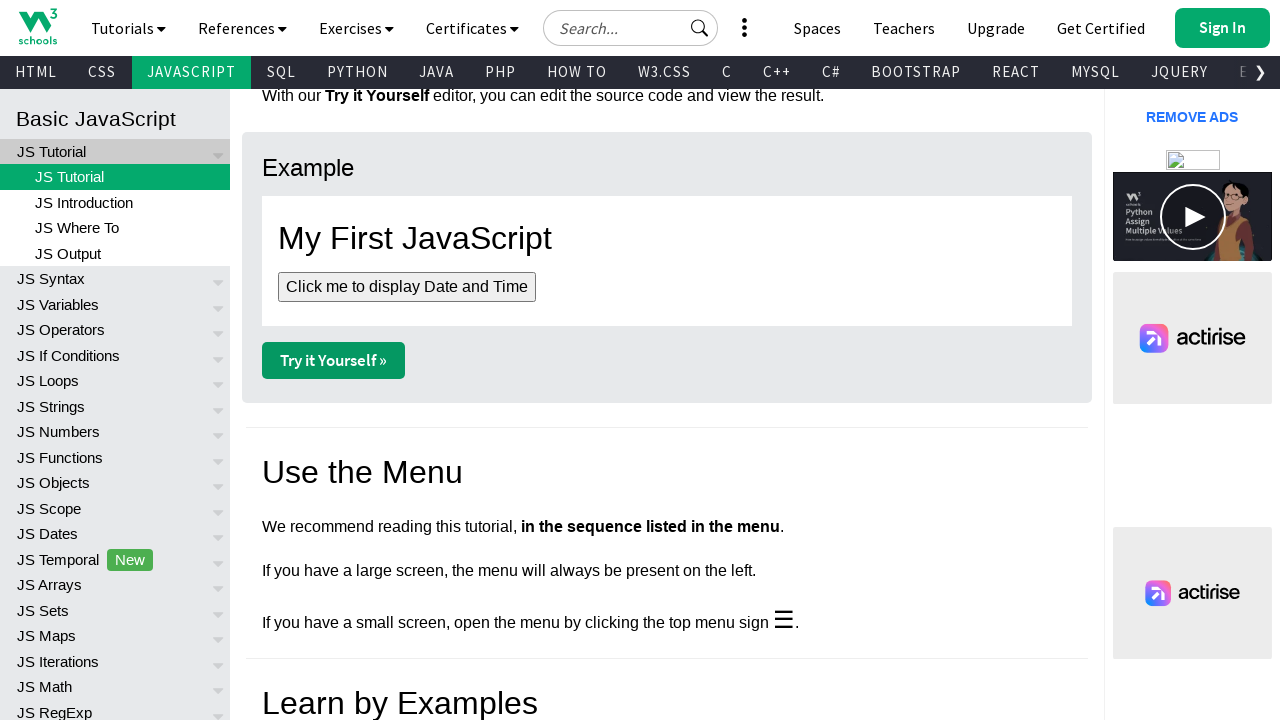